Tests file download functionality by navigating to a download page, clicking a download link, and verifying that a file is downloaded successfully

Starting URL: http://the-internet.herokuapp.com/download

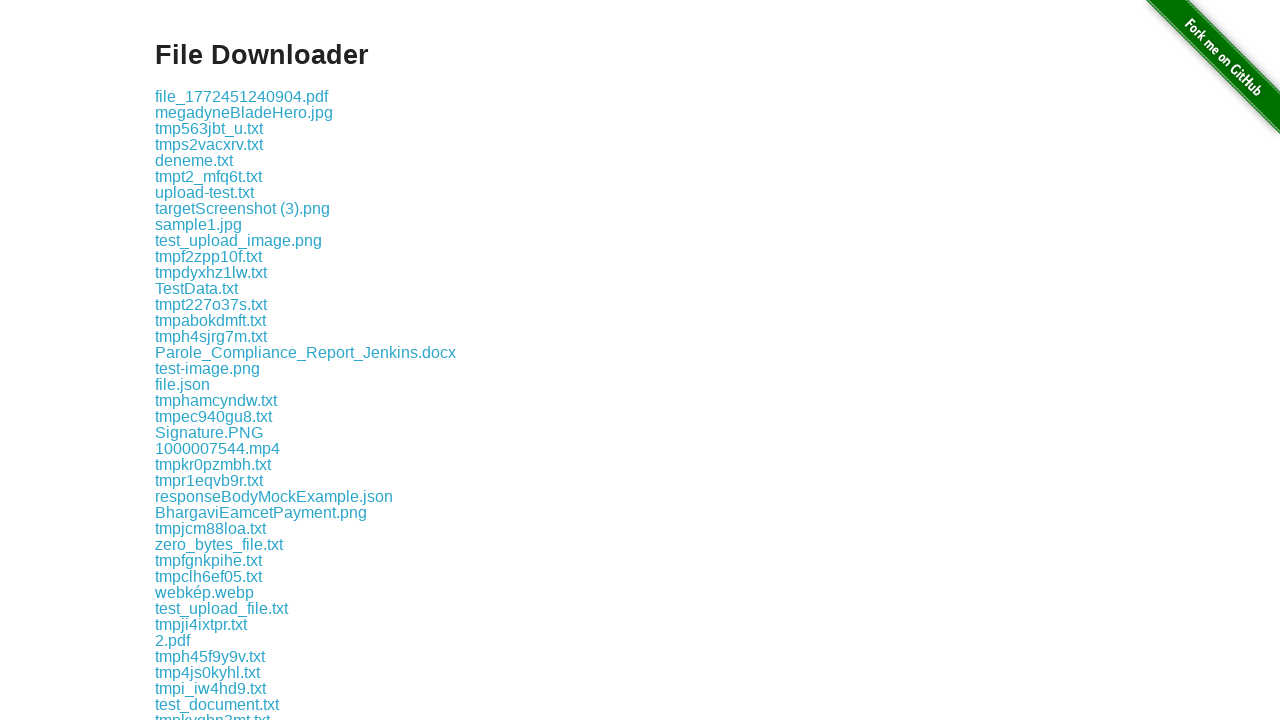

Clicked download link on the page at (242, 96) on .example a
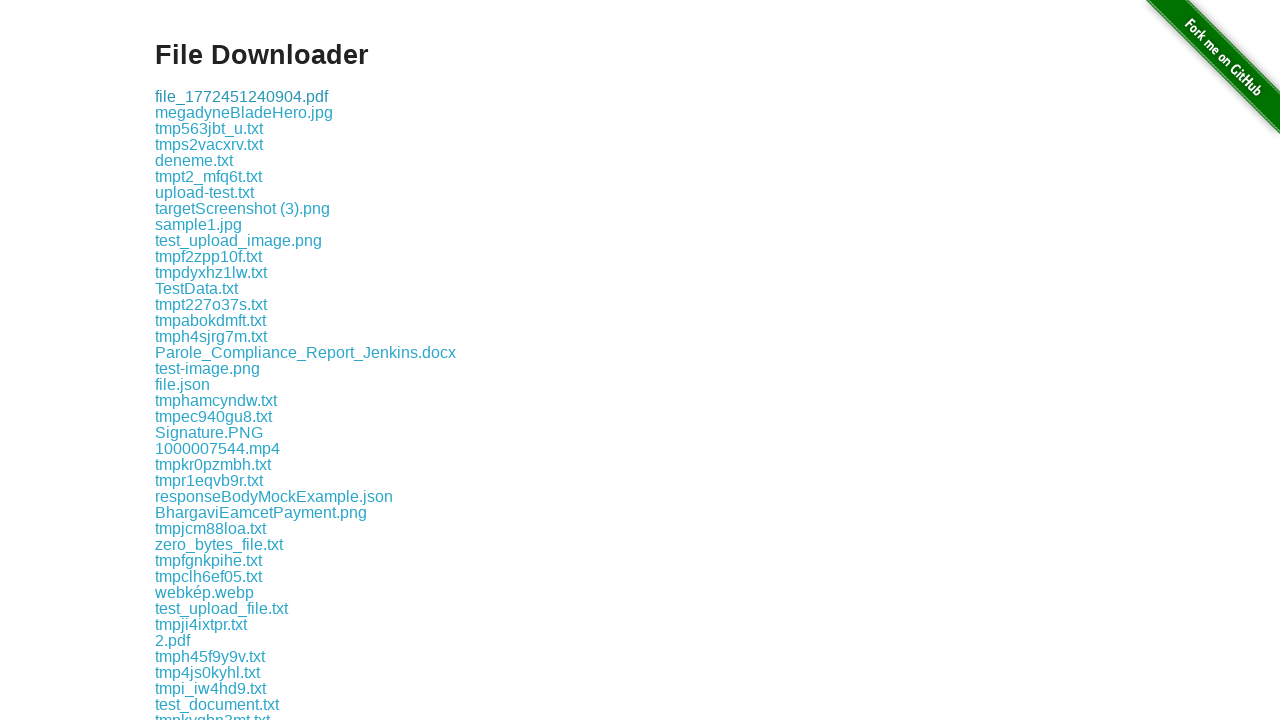

Download completed and file object obtained
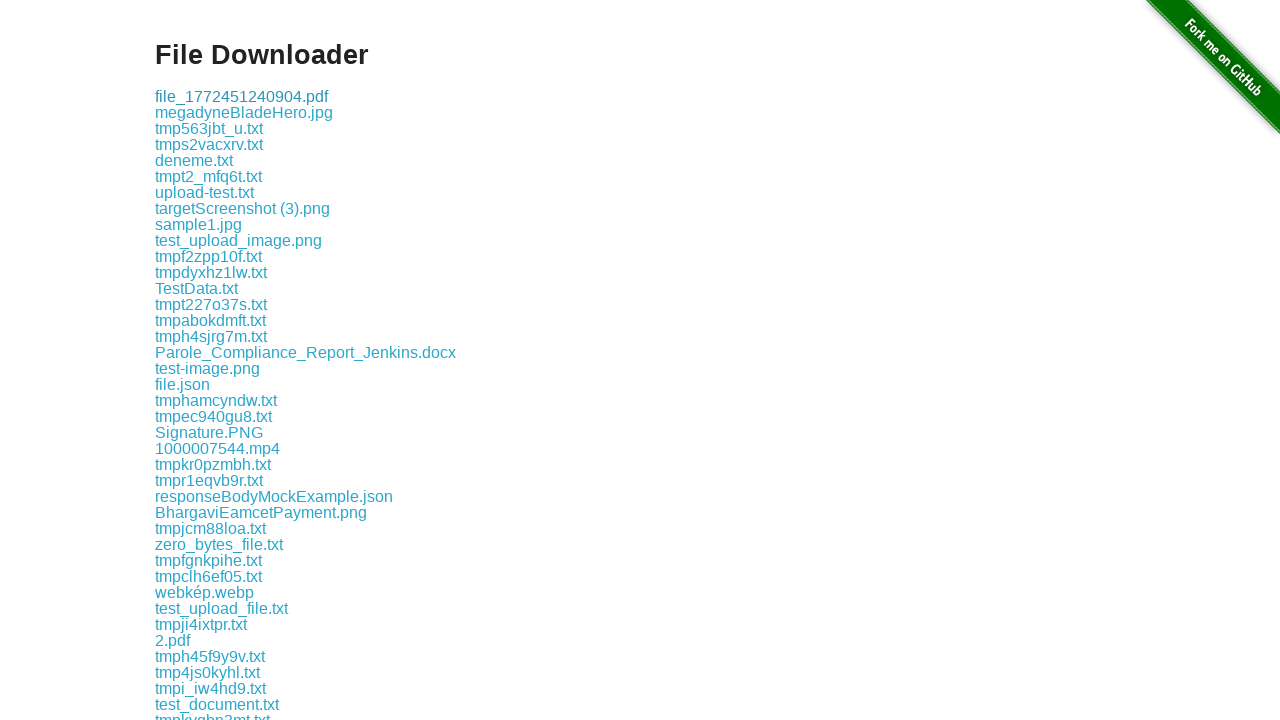

Verified that file was downloaded successfully
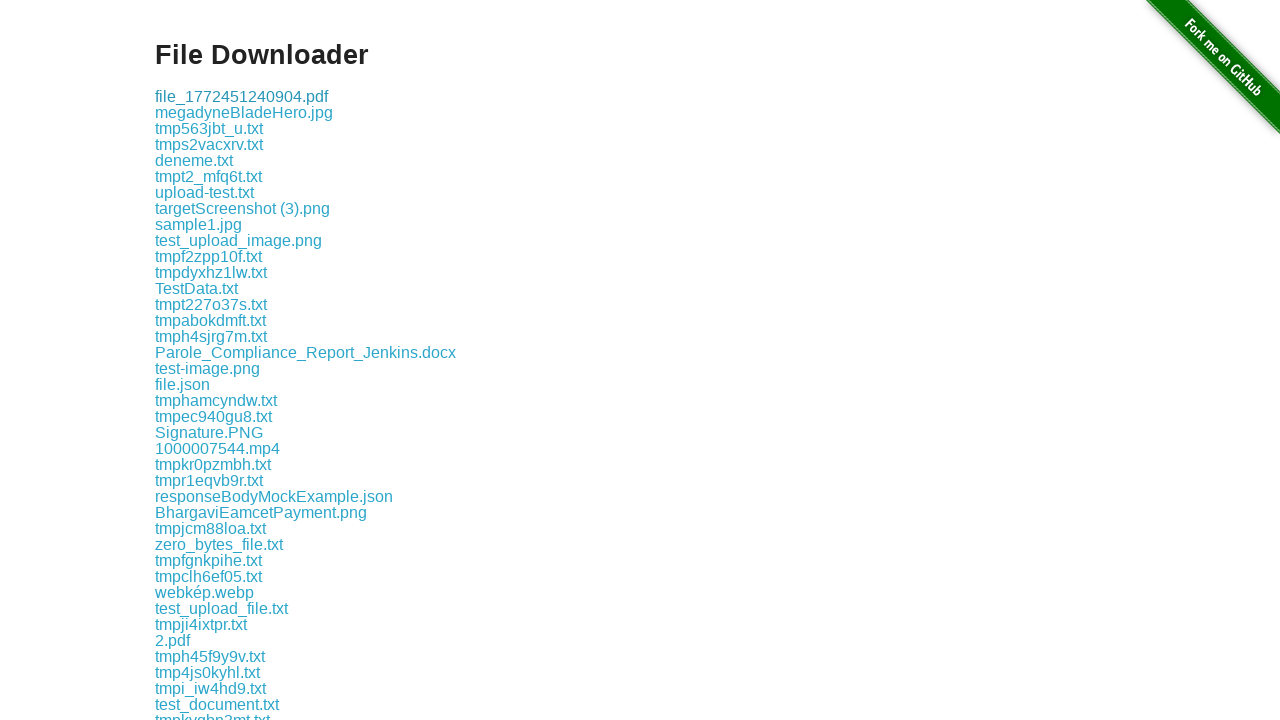

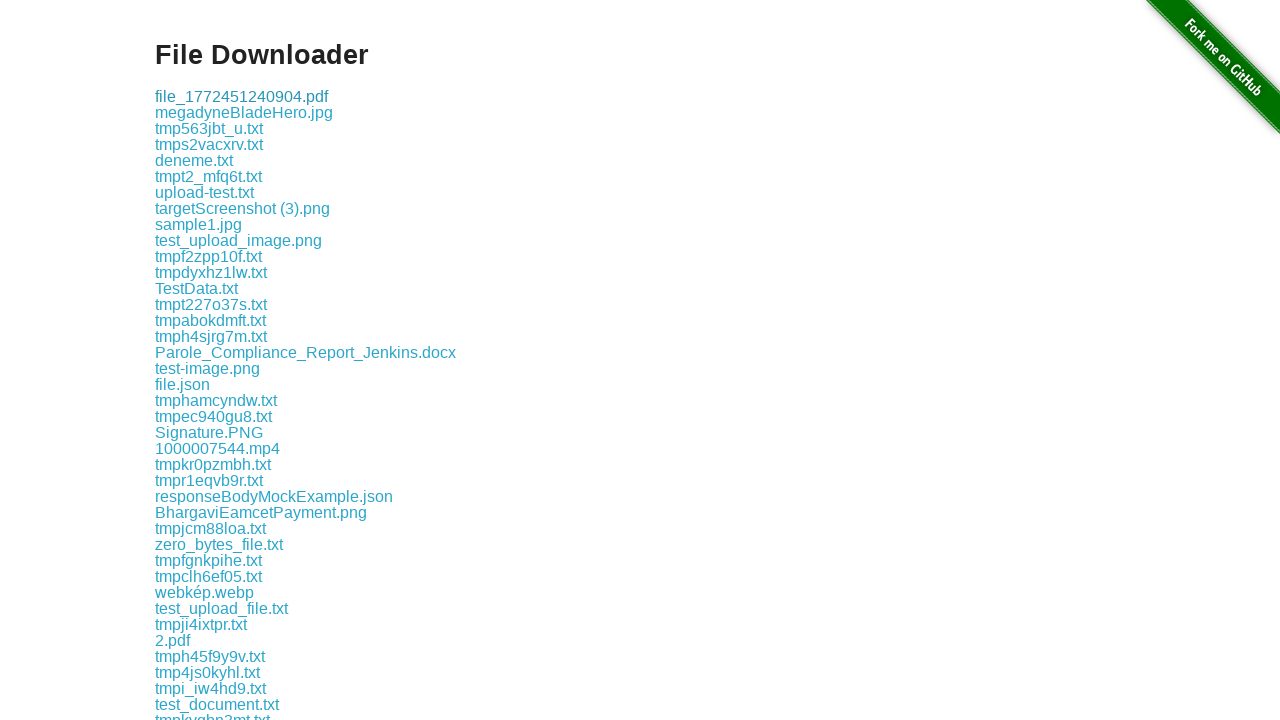